Navigates to the Time and Date world clock page, maximizes the window, and verifies that the world clock table is displayed with data.

Starting URL: https://www.timeanddate.com/worldclock/

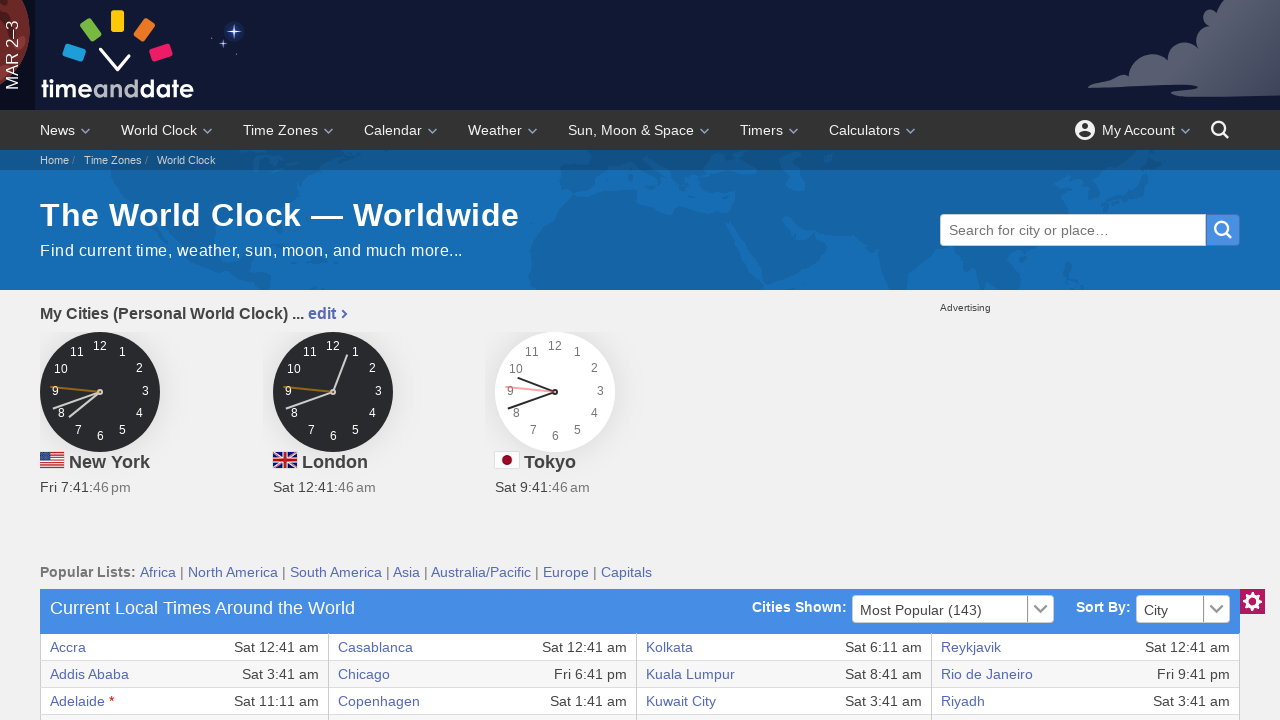

Set viewport to 1920x1080 to maximize window
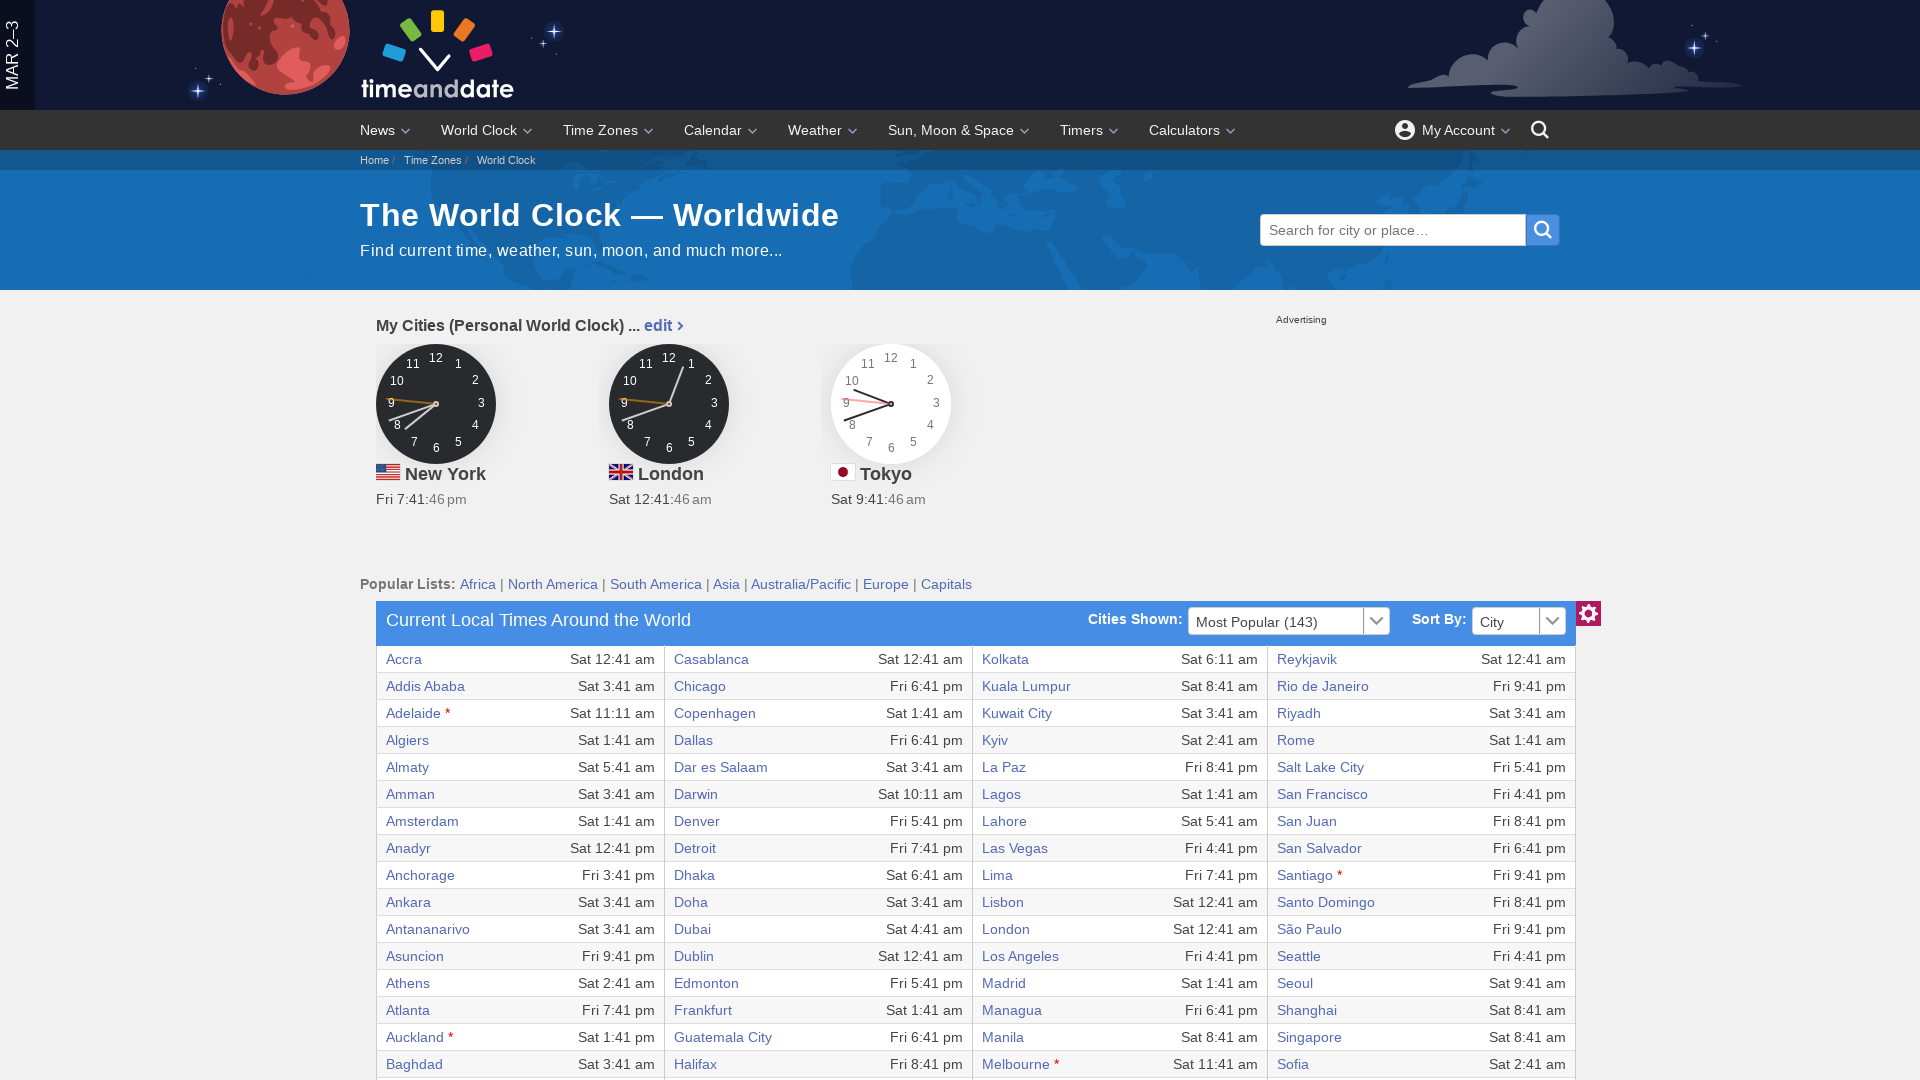

World clock table loaded with rows
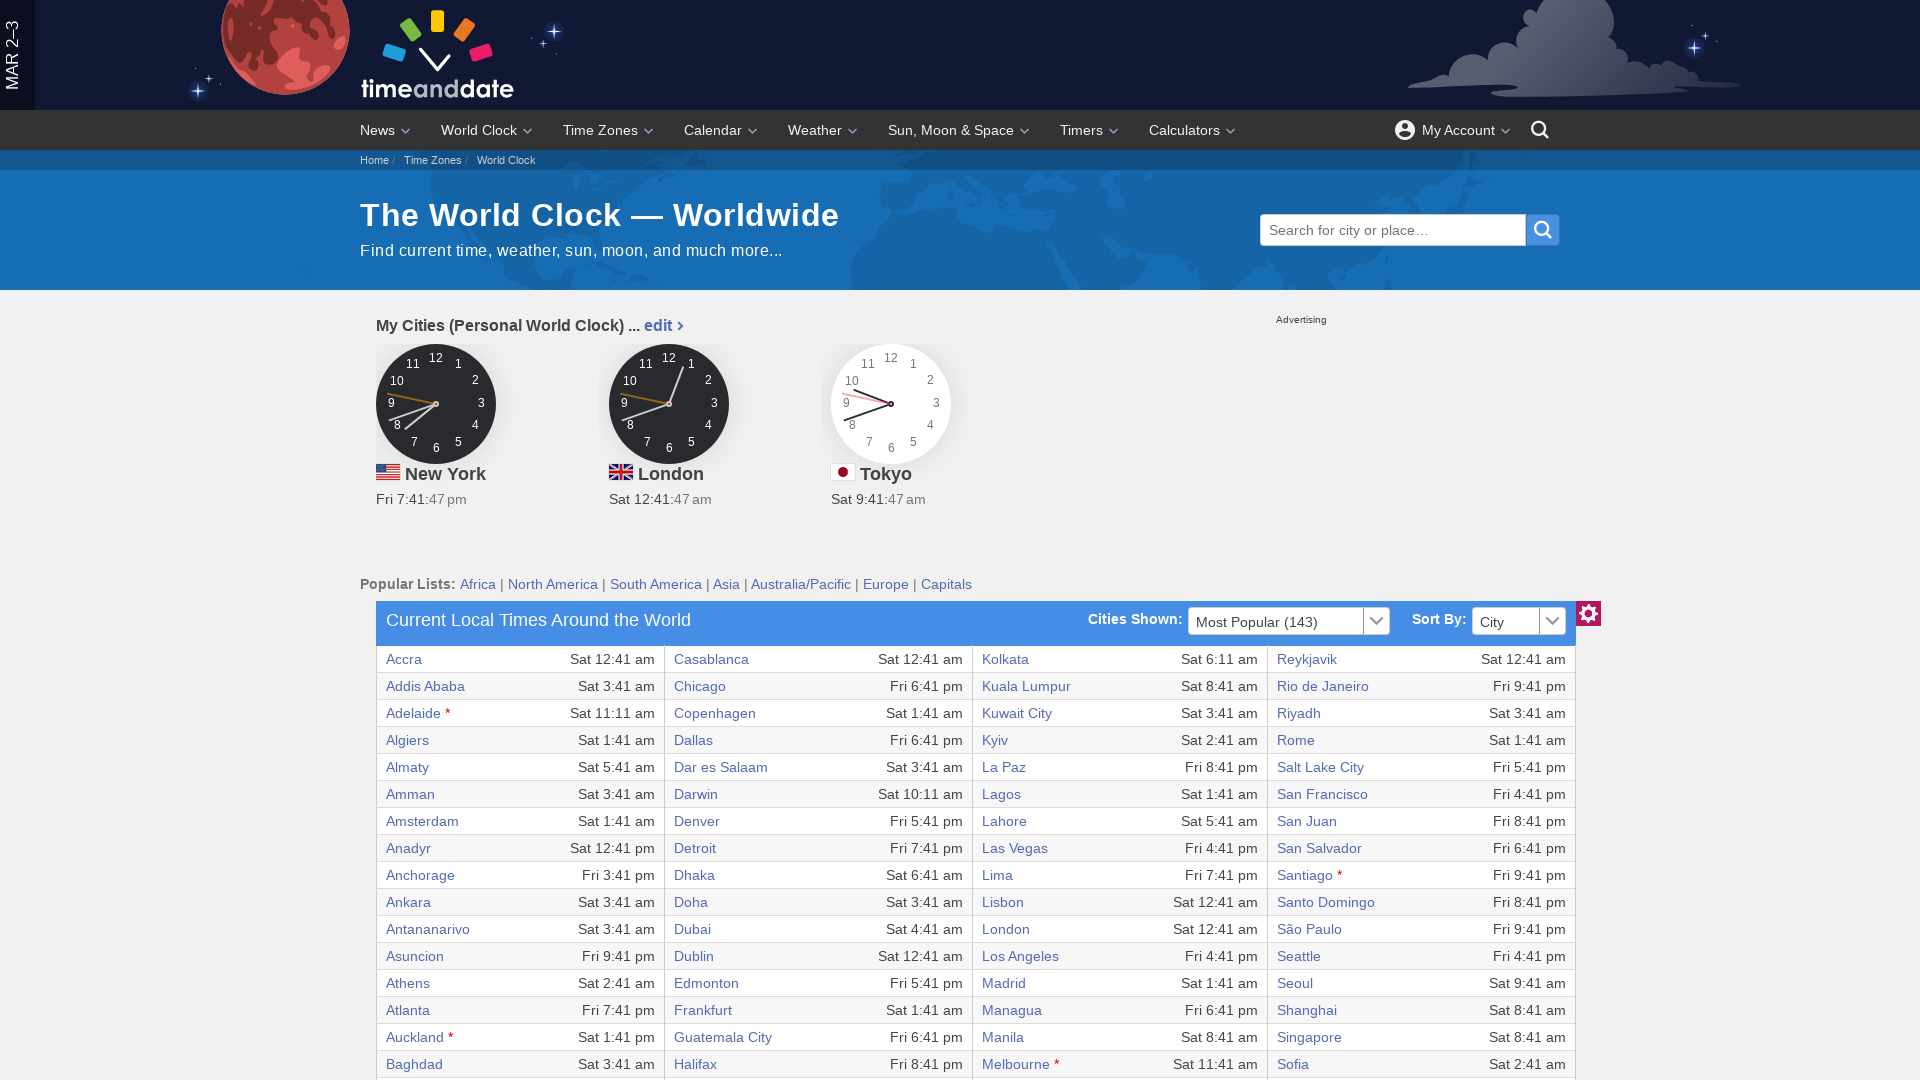

Verified first cell of world clock table exists - table contains data
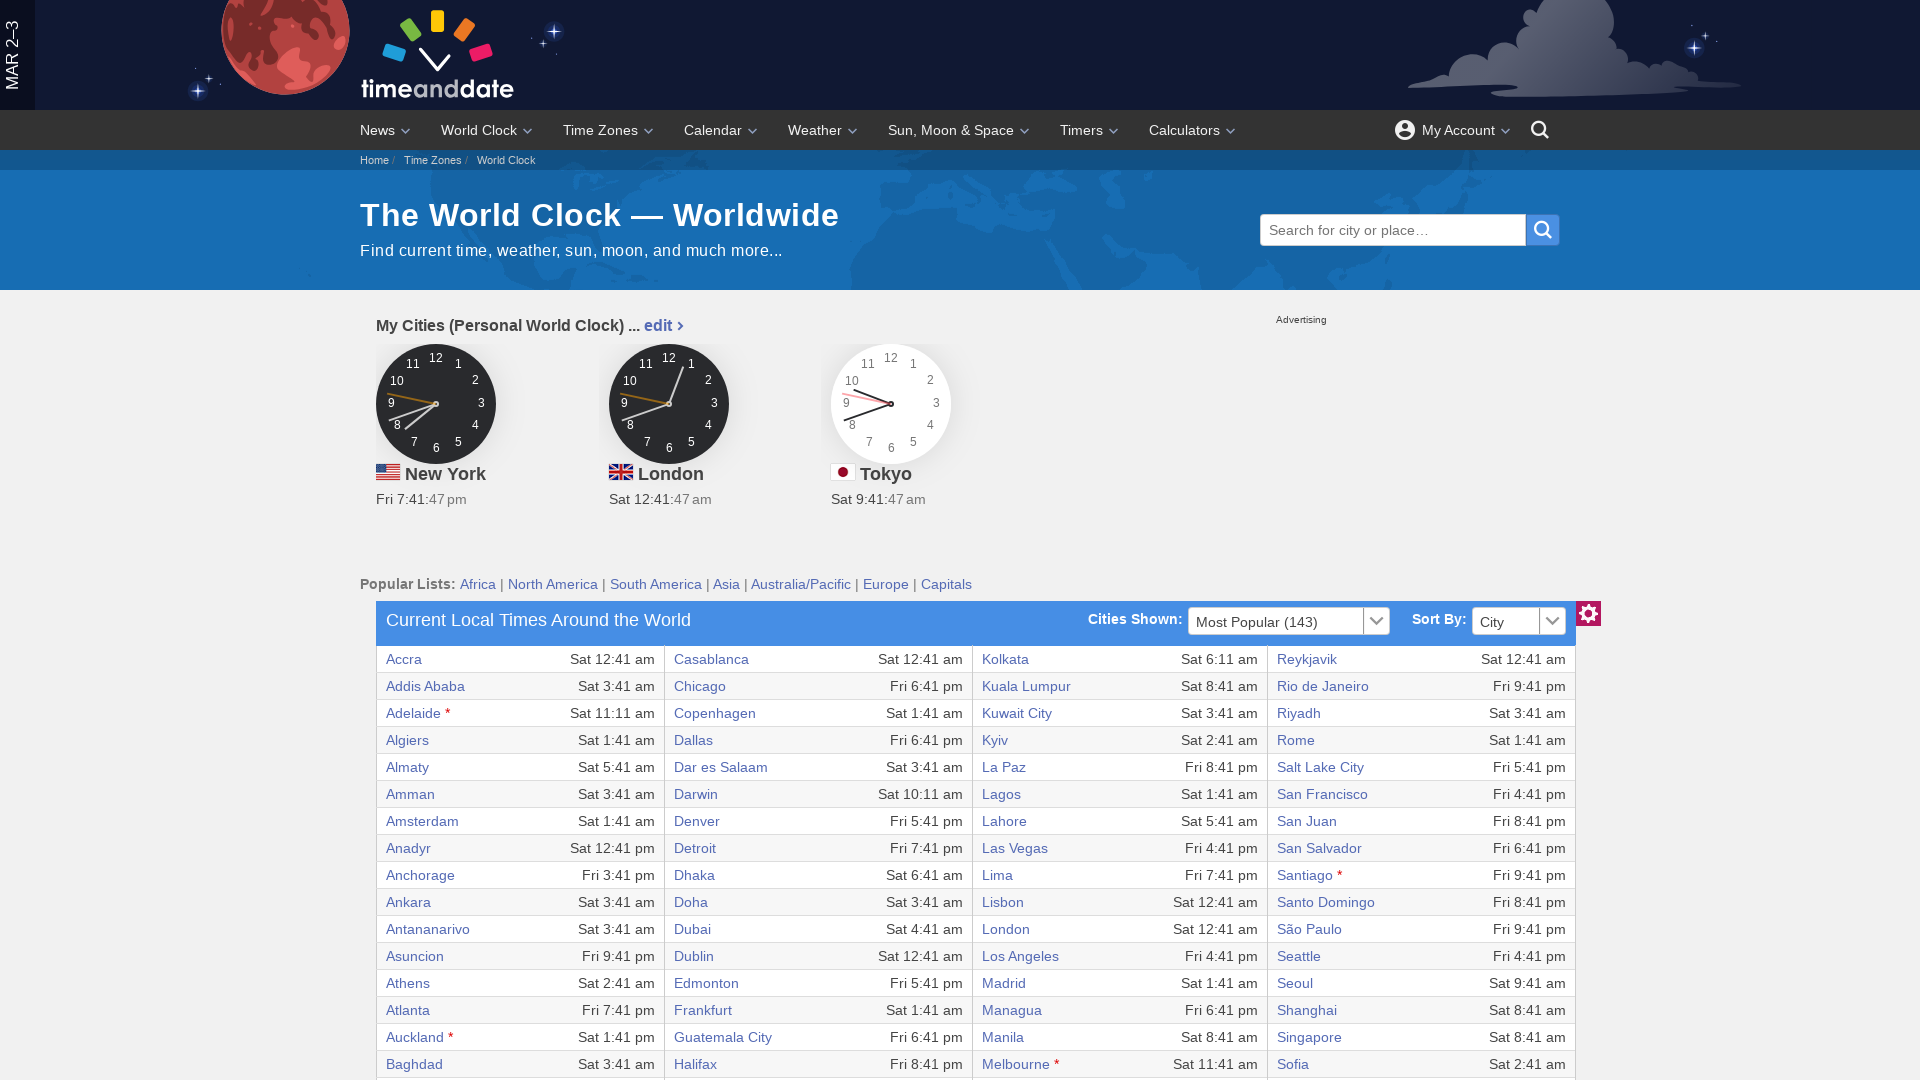

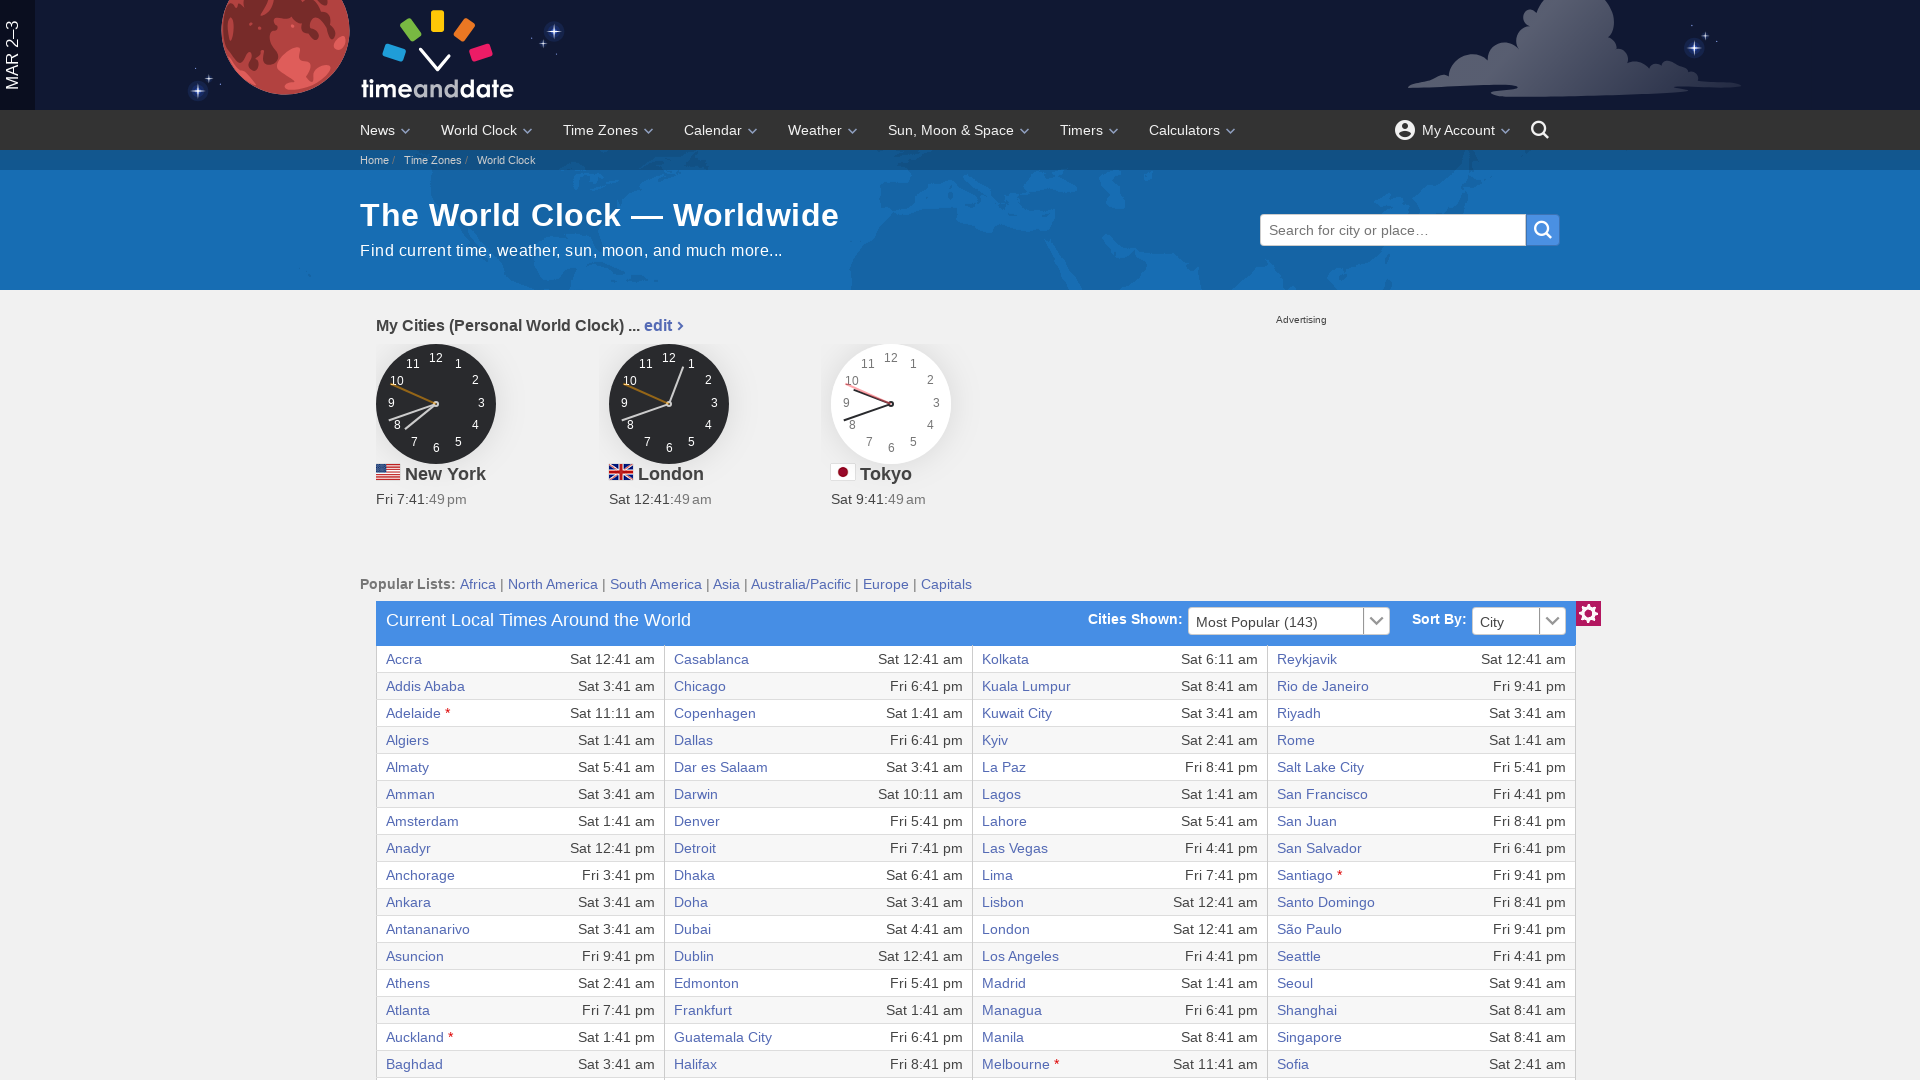